Fills out the text box form with sample data and submits it

Starting URL: https://demoqa.com/text-box

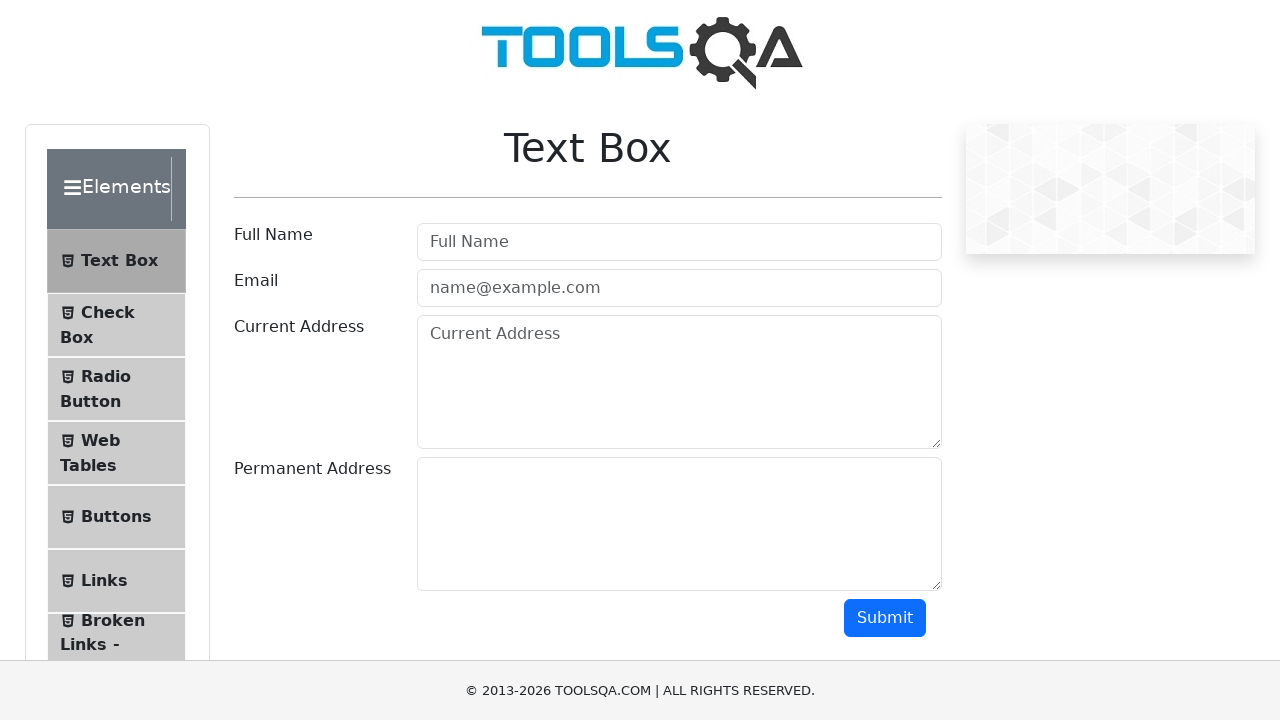

Scrolled down by 500 pixels
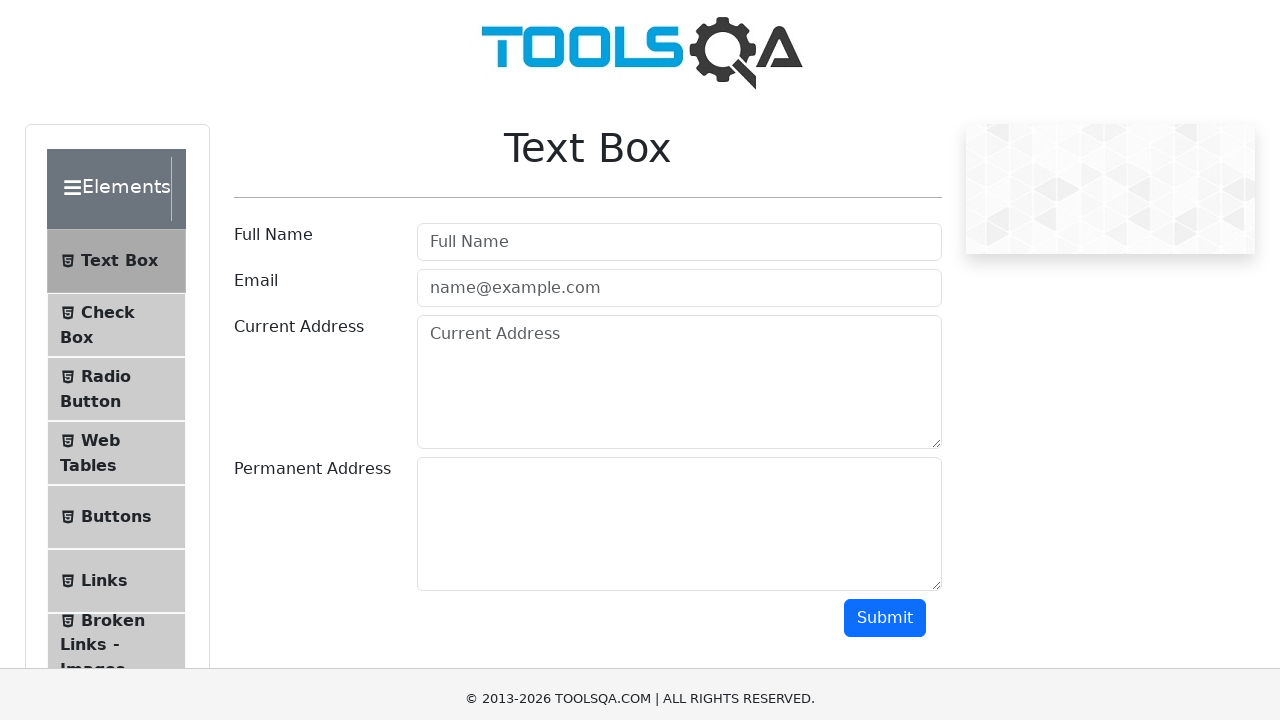

Filled Full Name field with 'RADHEY SRAN PANDEY 12345' on input#userName
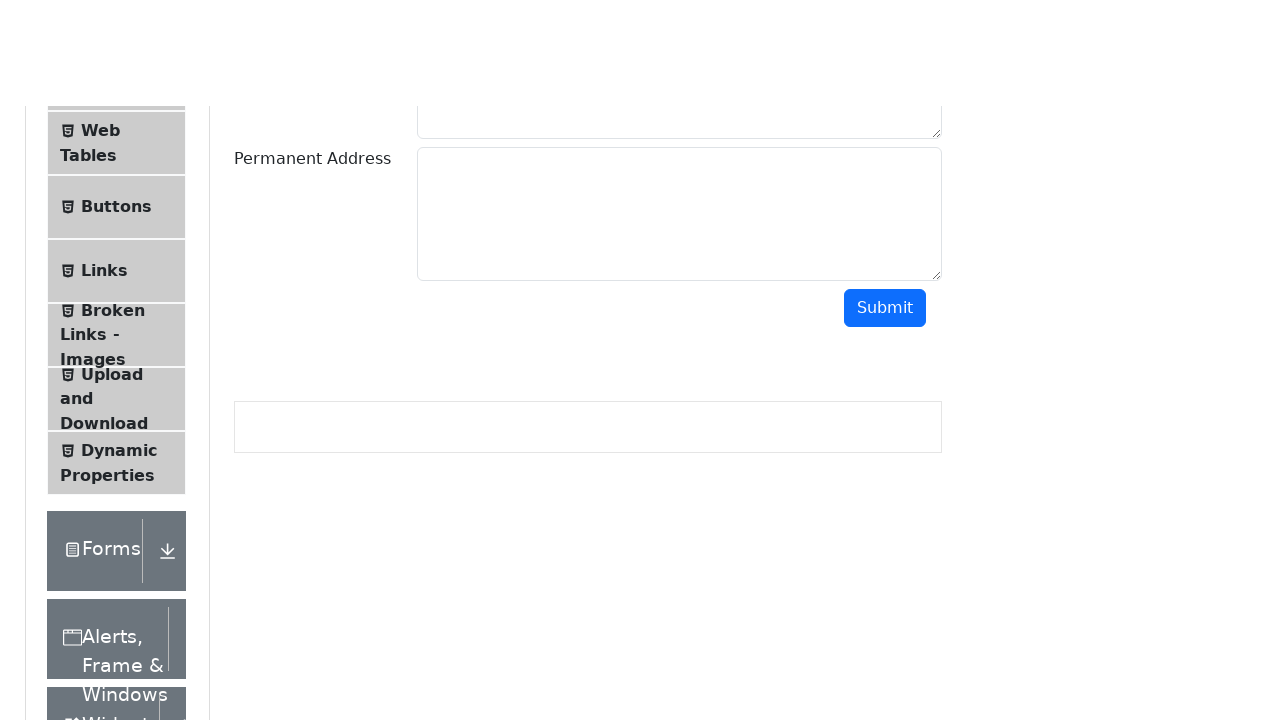

Filled Email field with 'saran35515@gmail.com' on input[placeholder='name@example.com']
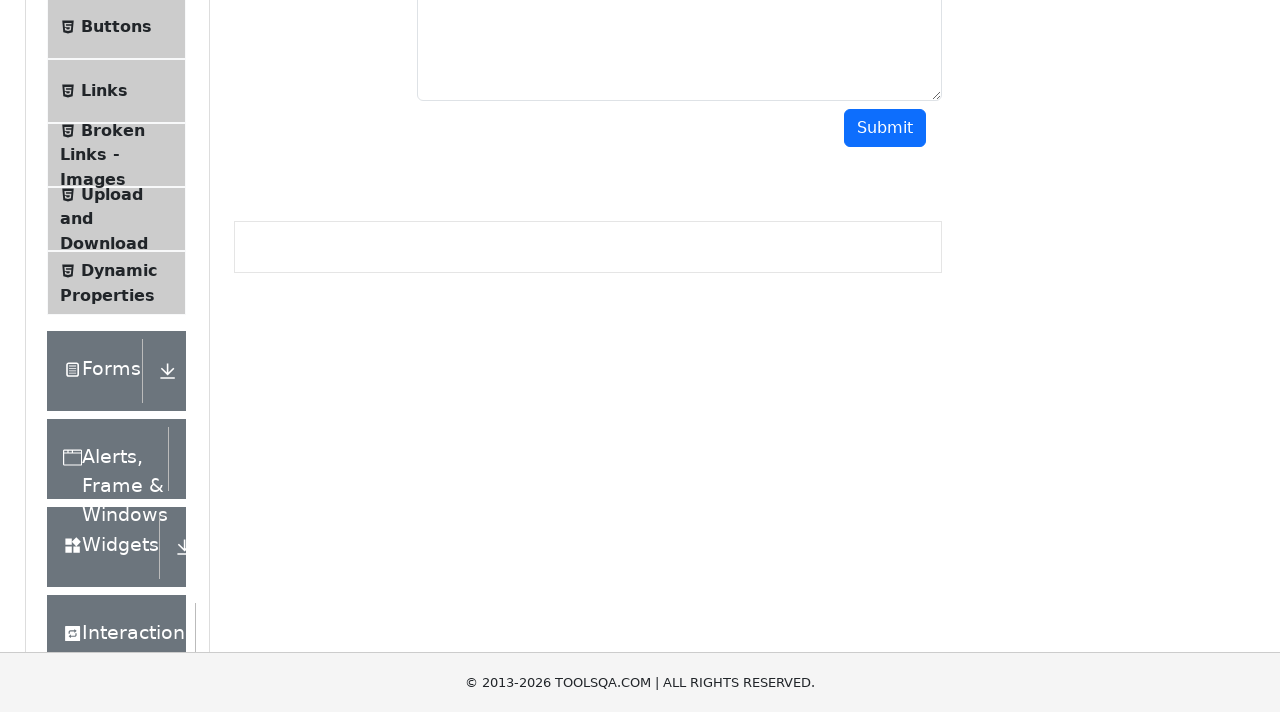

Filled Current Address field with sample XPath text on textarea#currentAddress
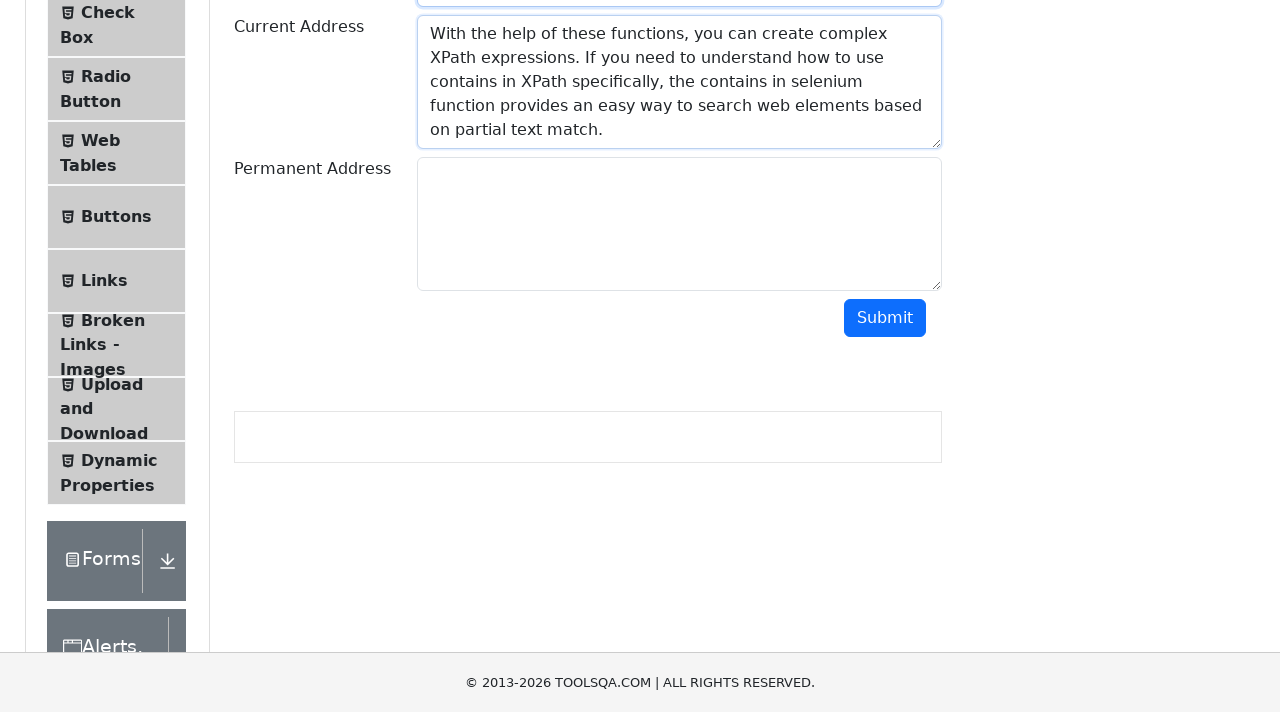

Filled Permanent Address field with multi-line sample text on textarea#permanentAddress
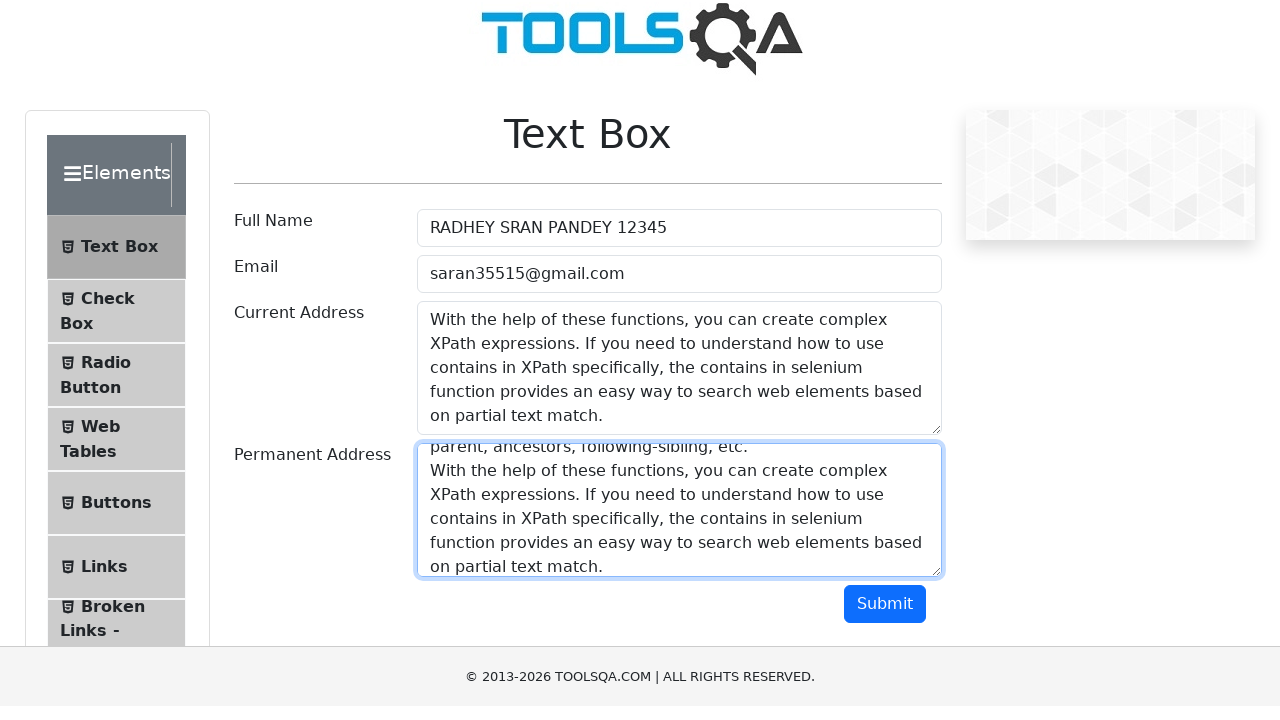

Clicked on Permanent Address textarea to focus at (679, 524) on textarea#permanentAddress
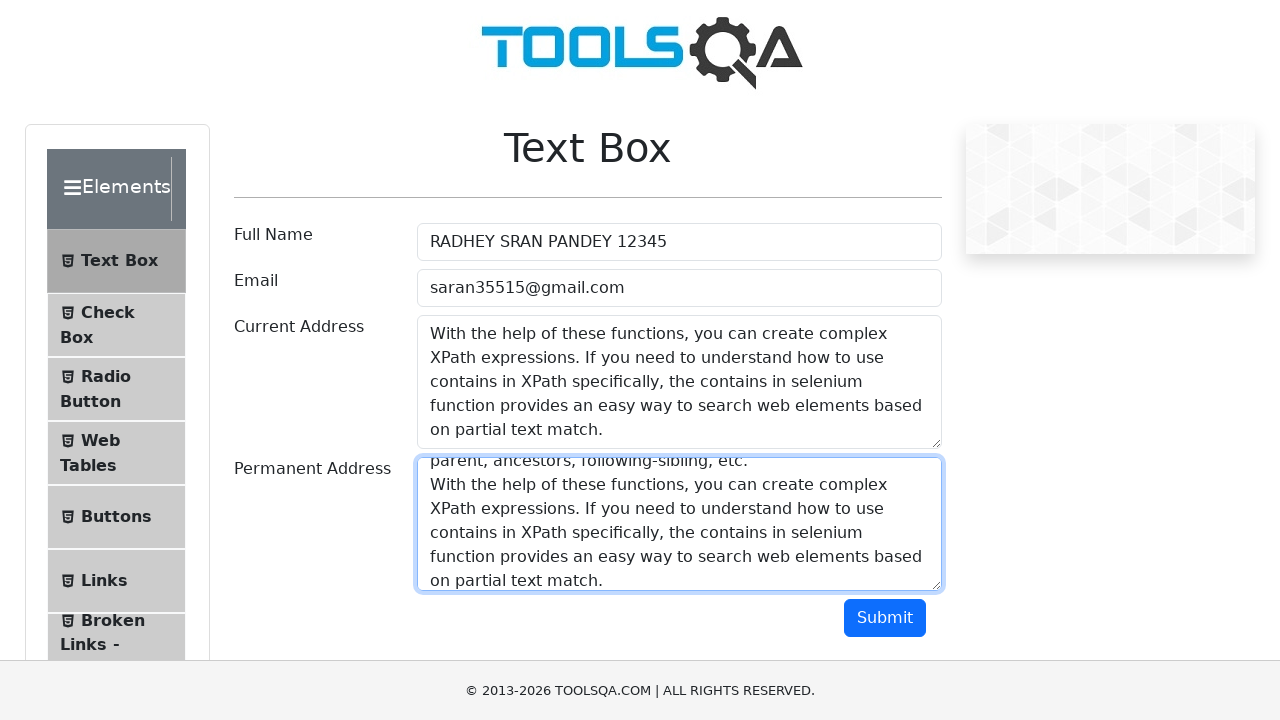

Scrolled to bottom of Permanent Address textarea
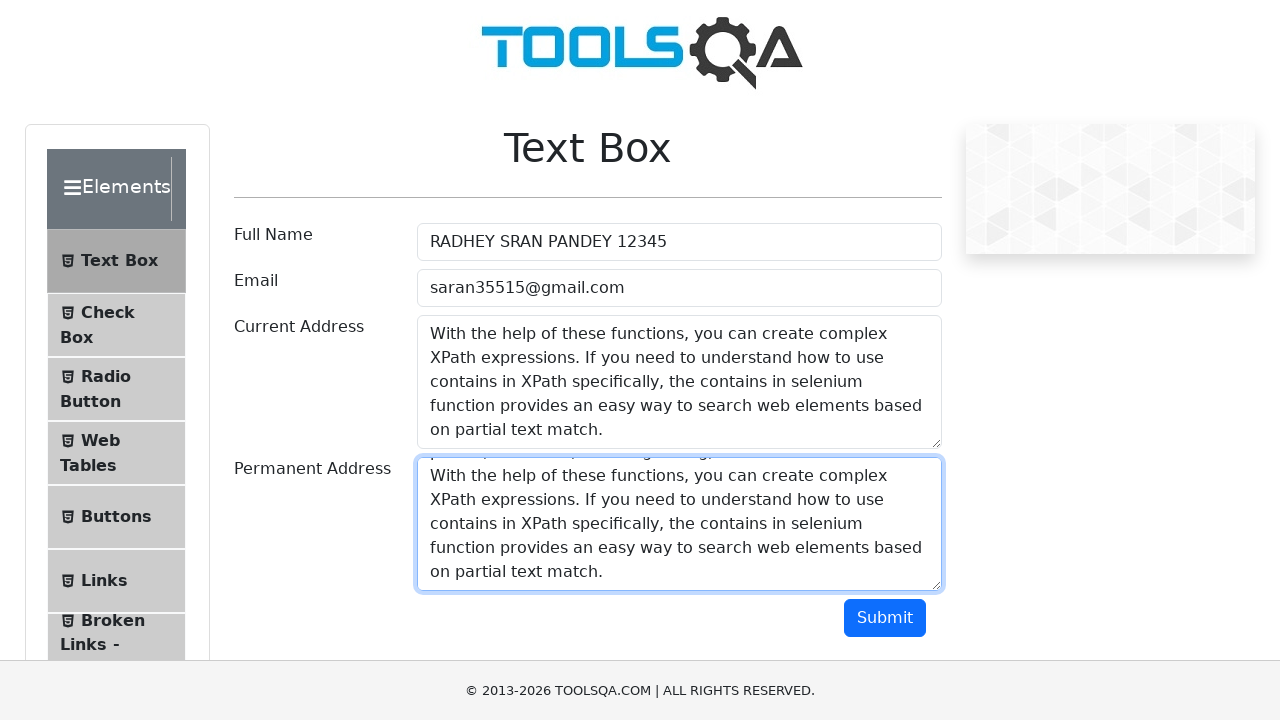

Clicked submit button to submit the form at (885, 618) on button#submit
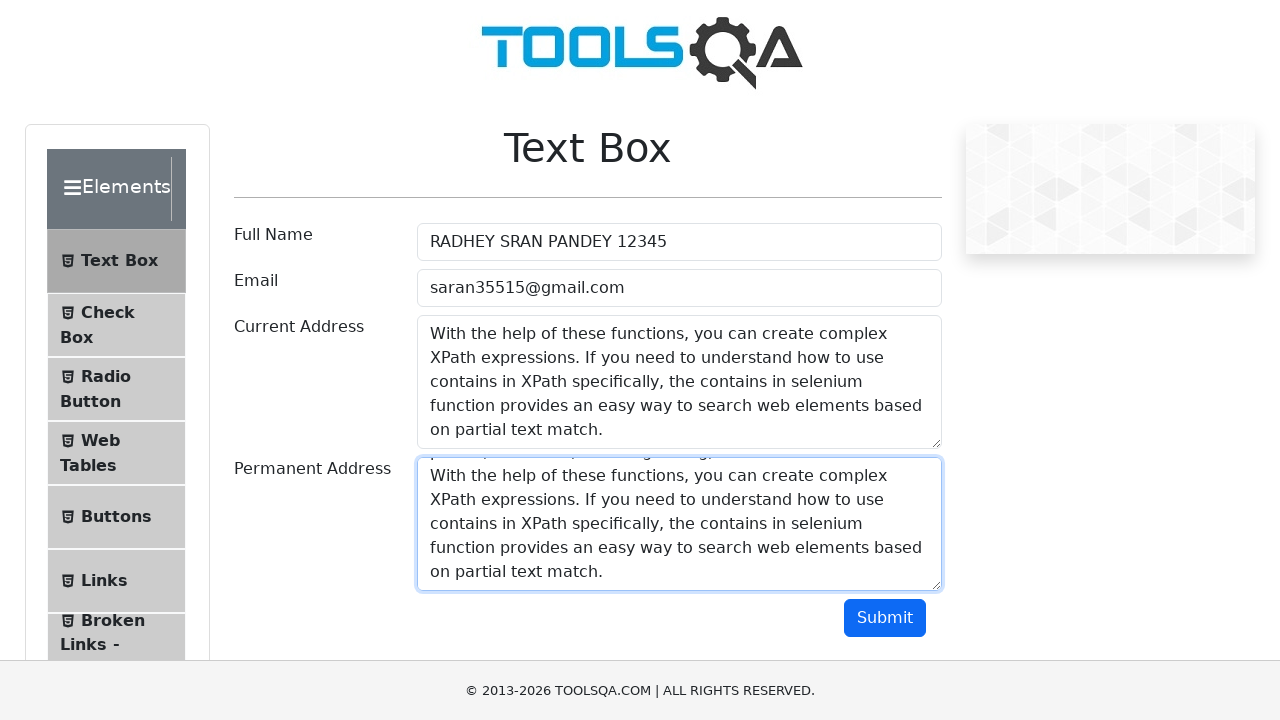

Output box appeared and is visible after form submission
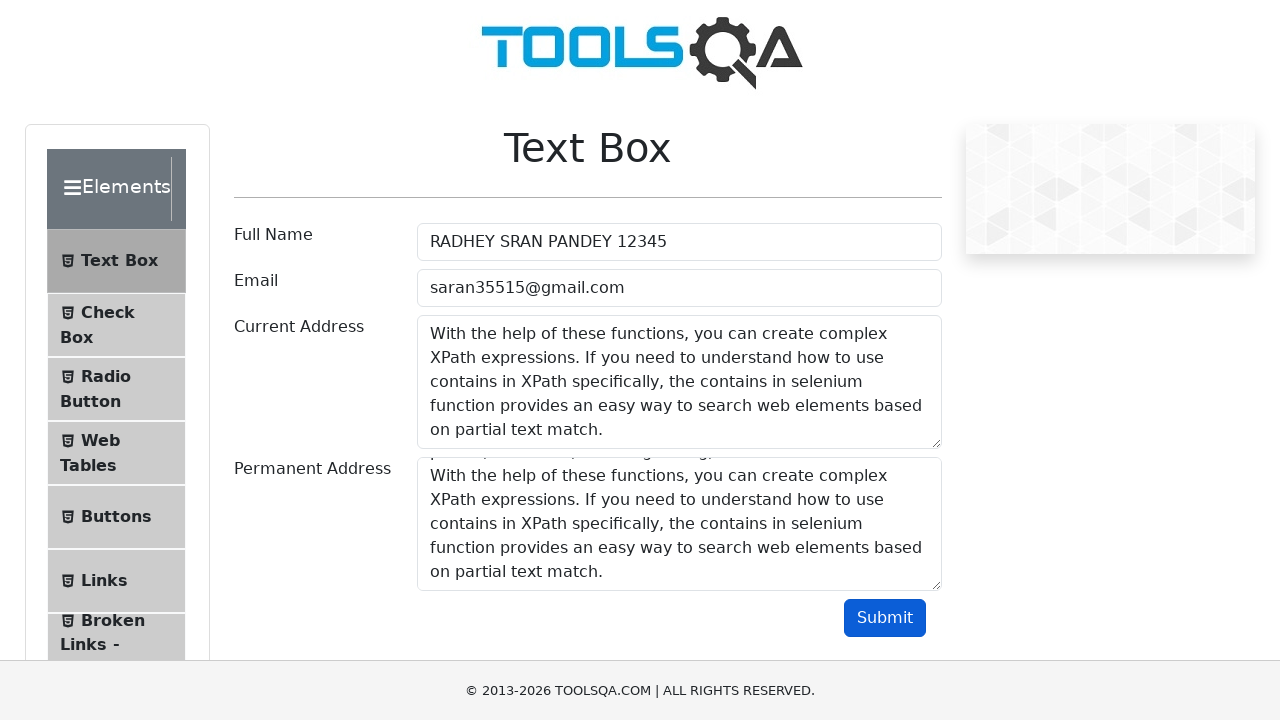

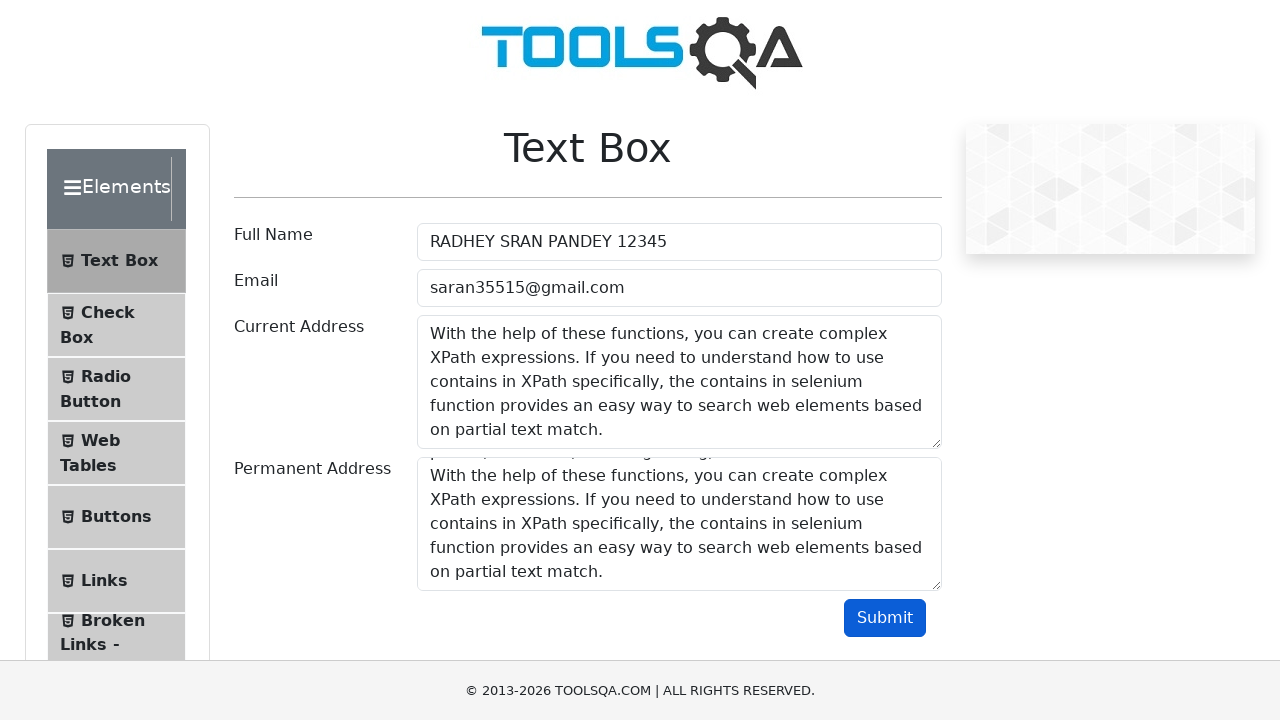